Tests radio button interaction by clicking three different radio buttons using different selector strategies (id, CSS selector, and XPath)

Starting URL: https://formy-project.herokuapp.com/radiobutton

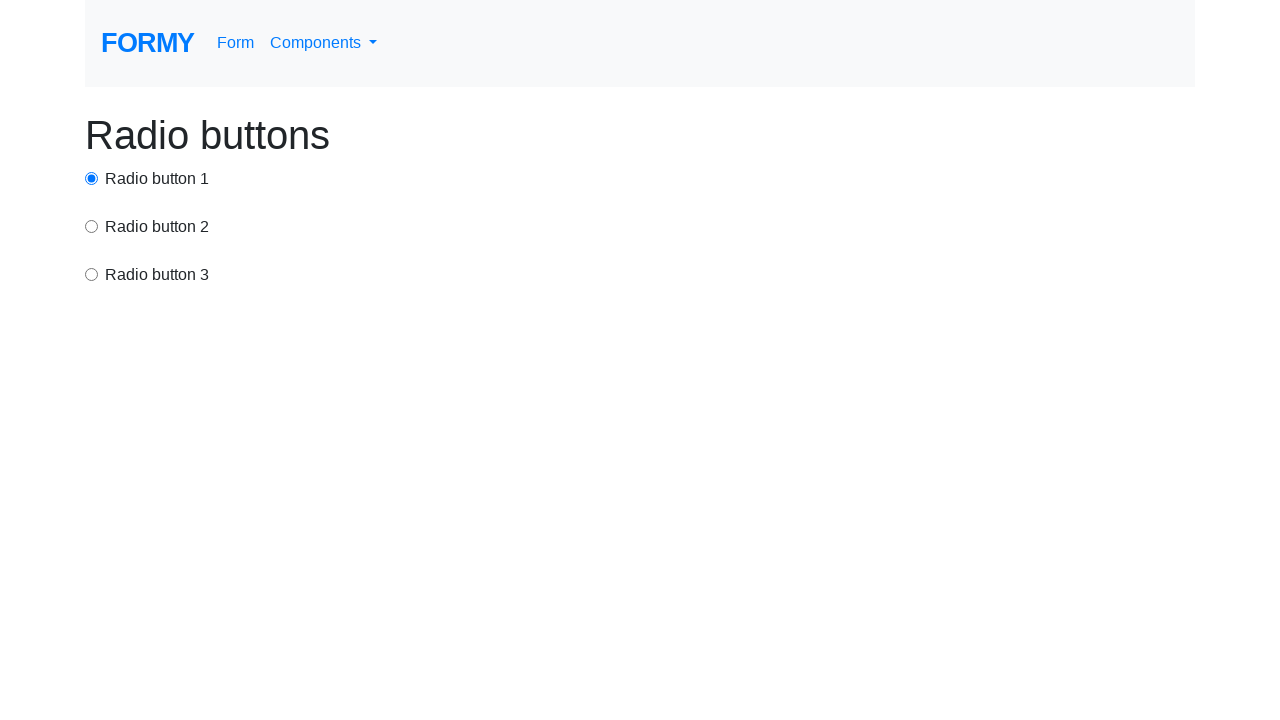

Clicked first radio button using id selector at (92, 178) on #radio-button-1
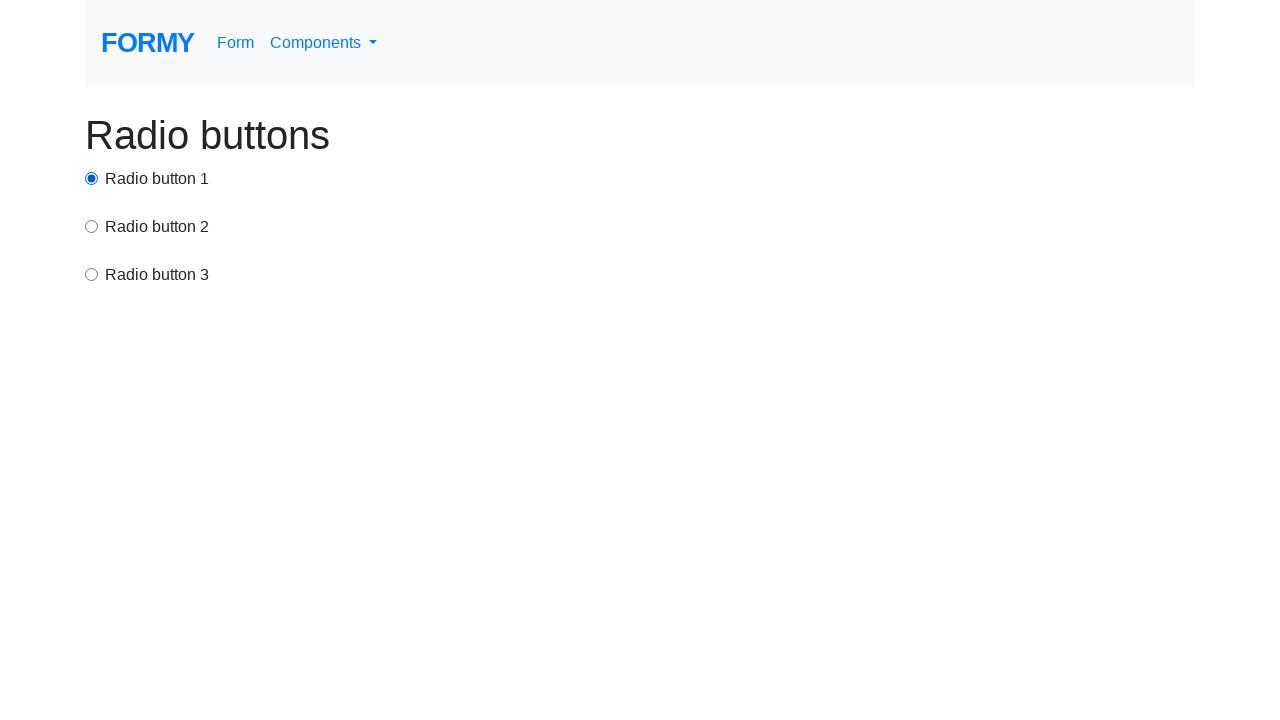

Clicked second radio button using CSS selector with value attribute at (92, 226) on input[value='option2']
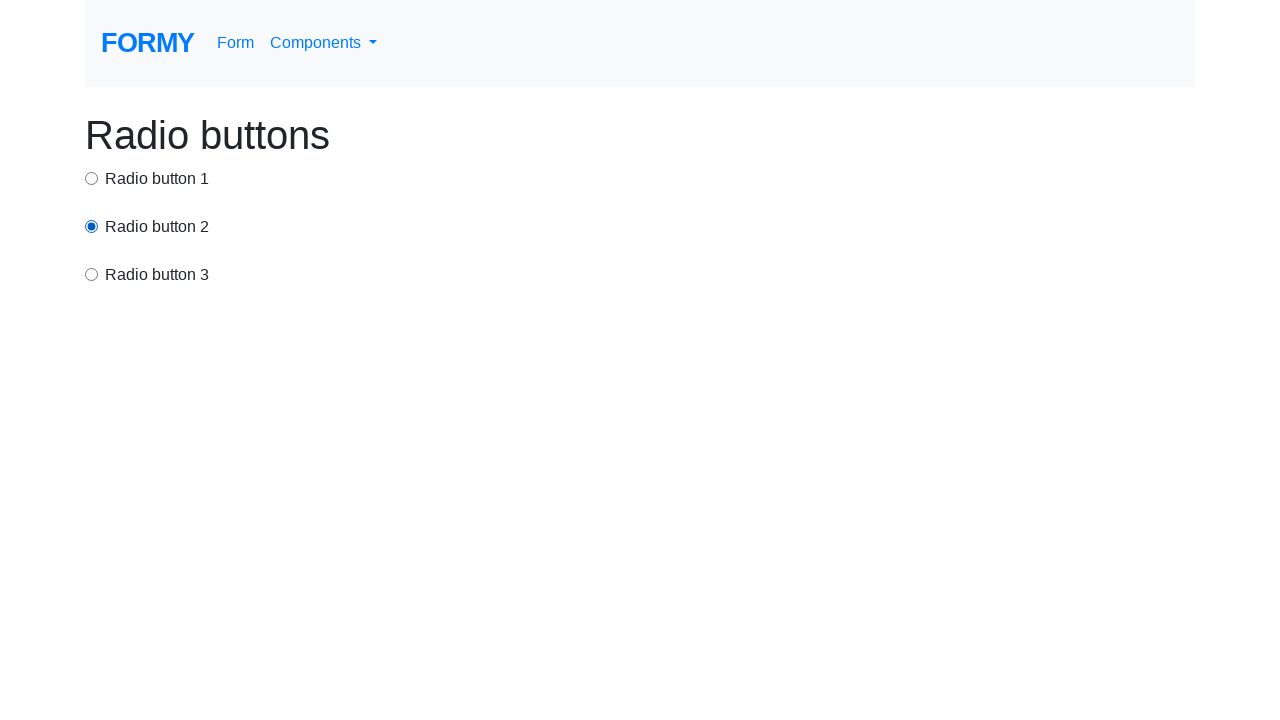

Clicked third radio button using XPath selector at (157, 275) on xpath=//html/body/div/div[3]/label
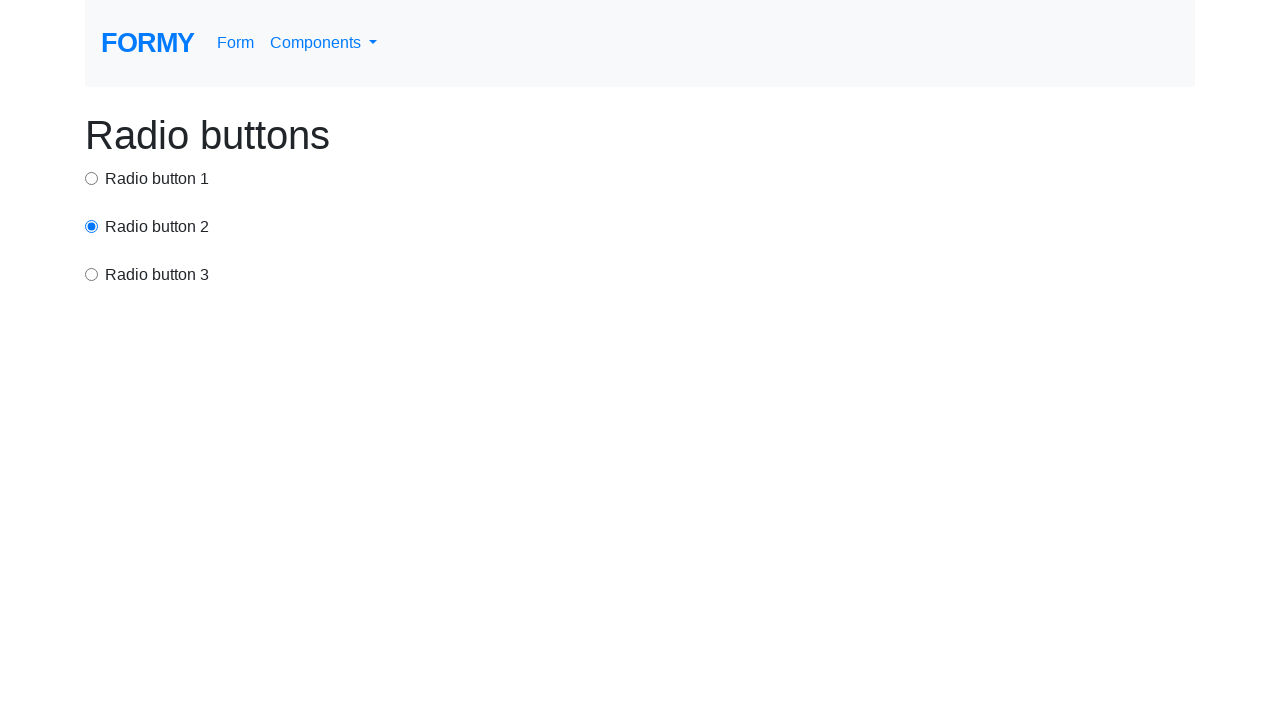

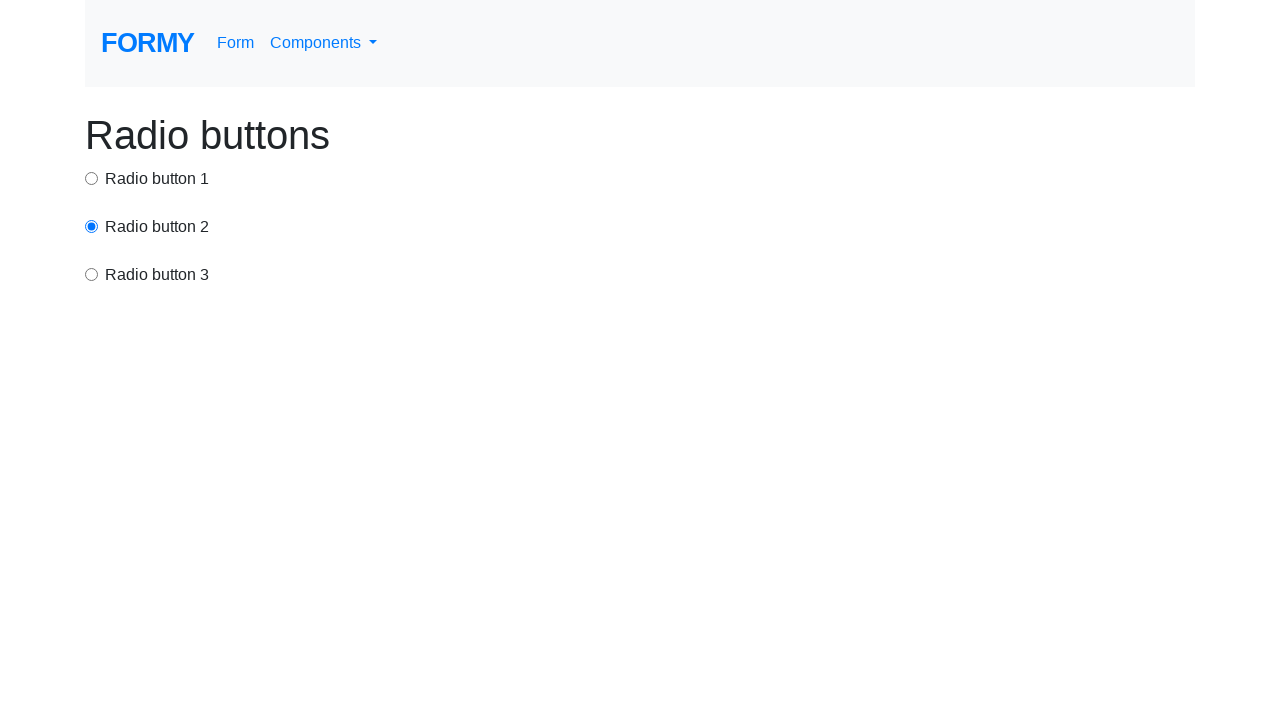